Tests double-click functionality on a button element on the DemoQA buttons page

Starting URL: https://demoqa.com/buttons

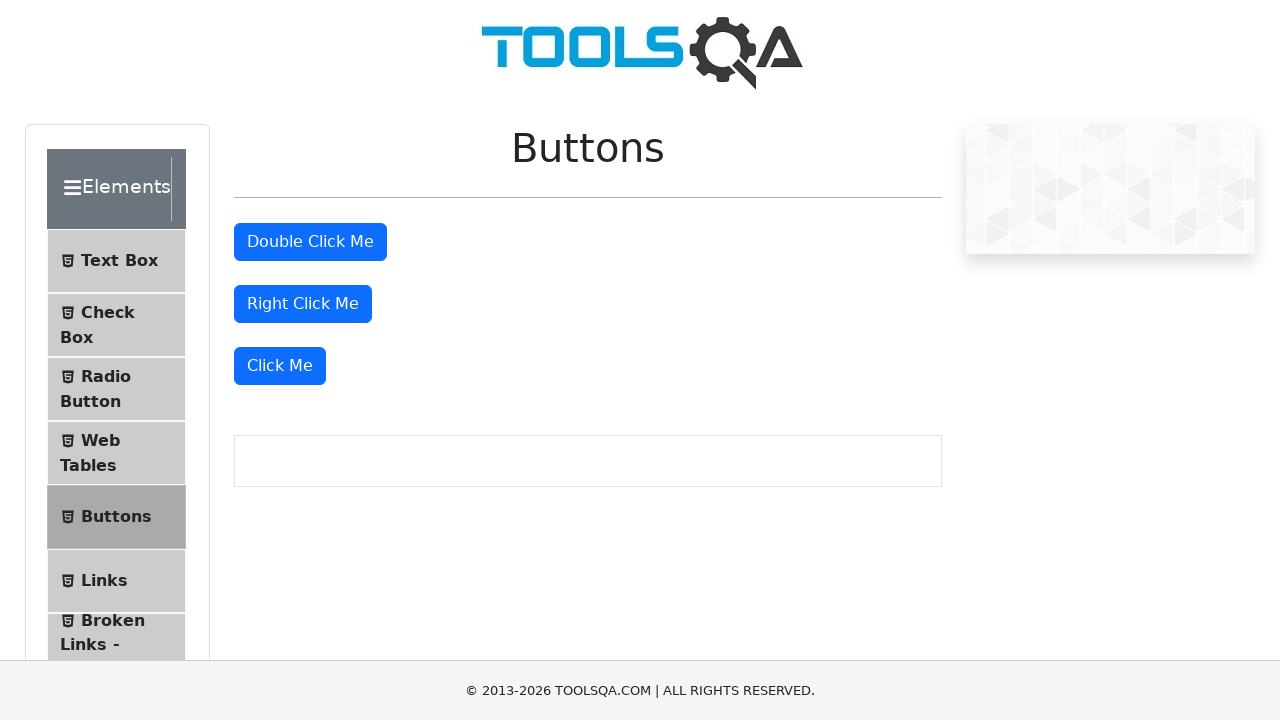

Navigated to DemoQA buttons page
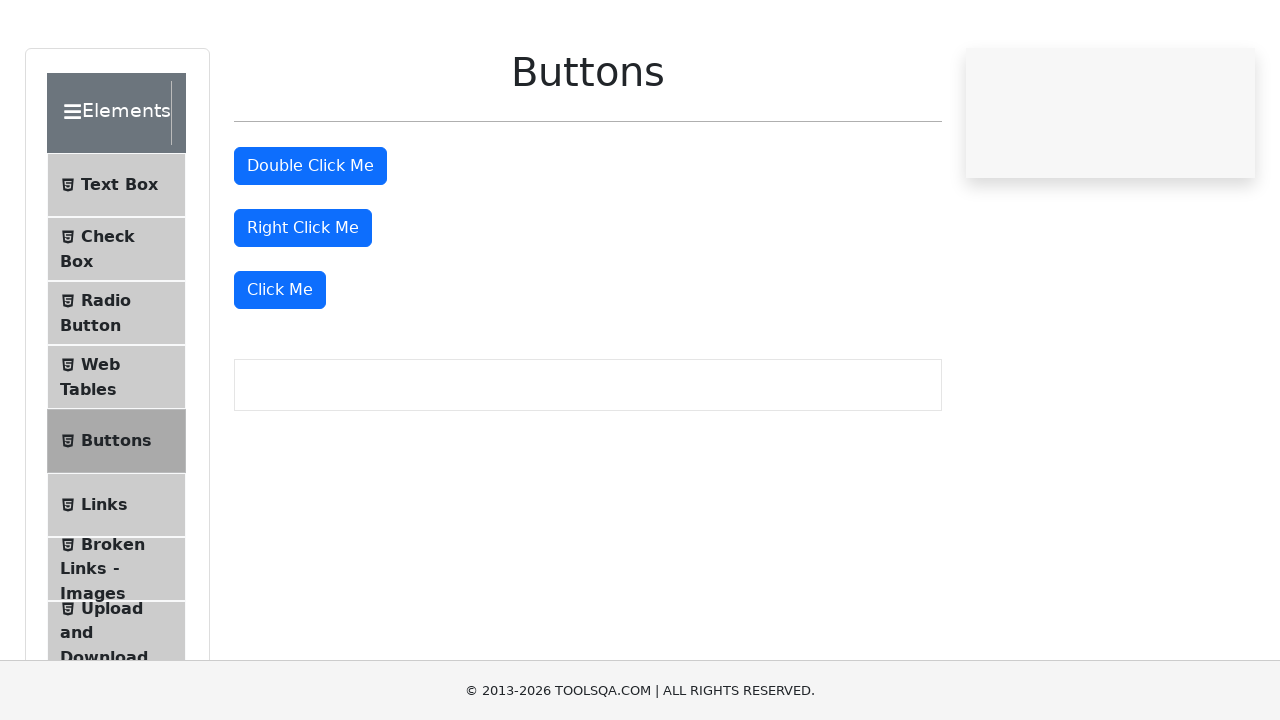

Double-clicked the Double Click button at (310, 242) on xpath=//*[@id='doubleClickBtn']
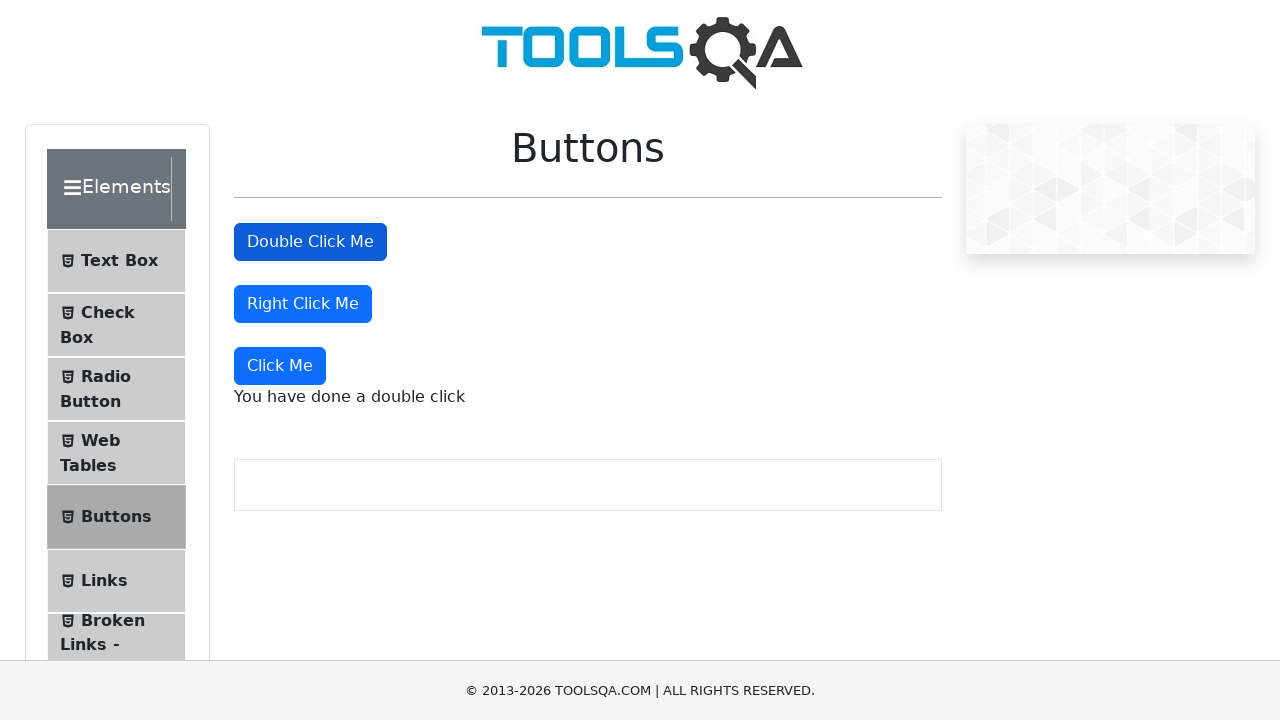

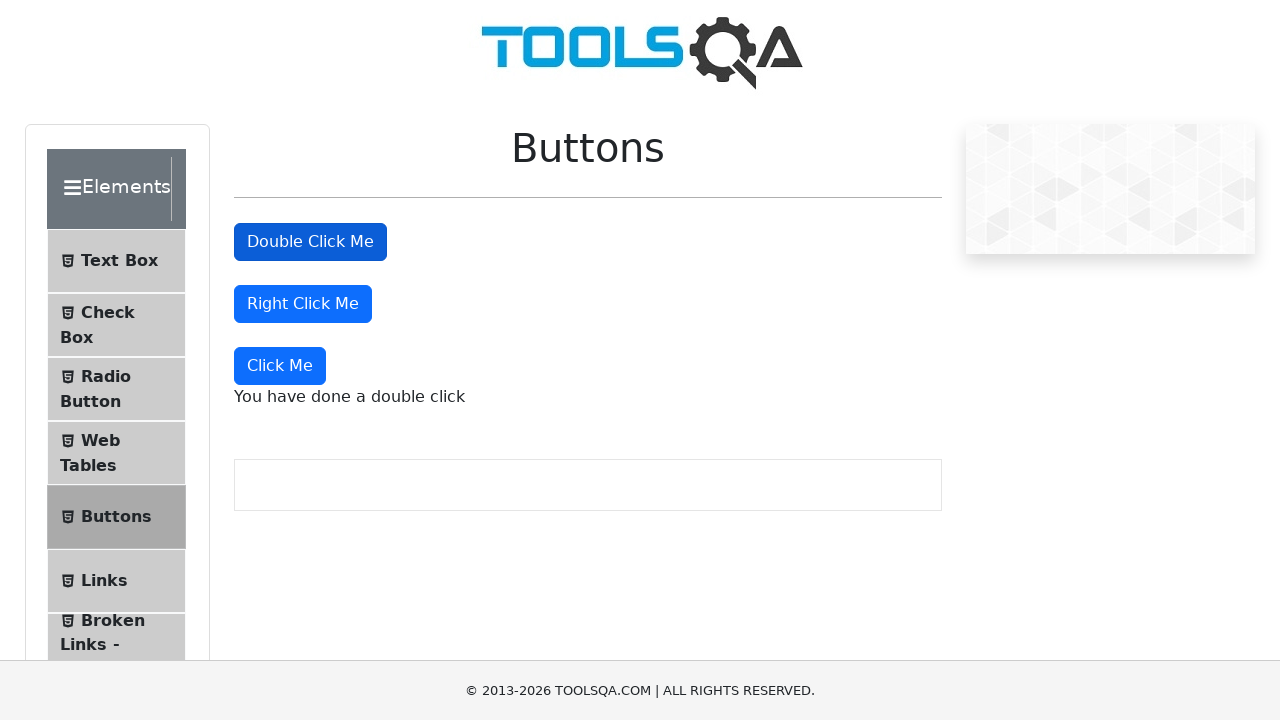